Tests checkbox functionality by ensuring both checkboxes are selected - clicks on each checkbox if not already selected and verifies they become selected.

Starting URL: https://the-internet.herokuapp.com/checkboxes

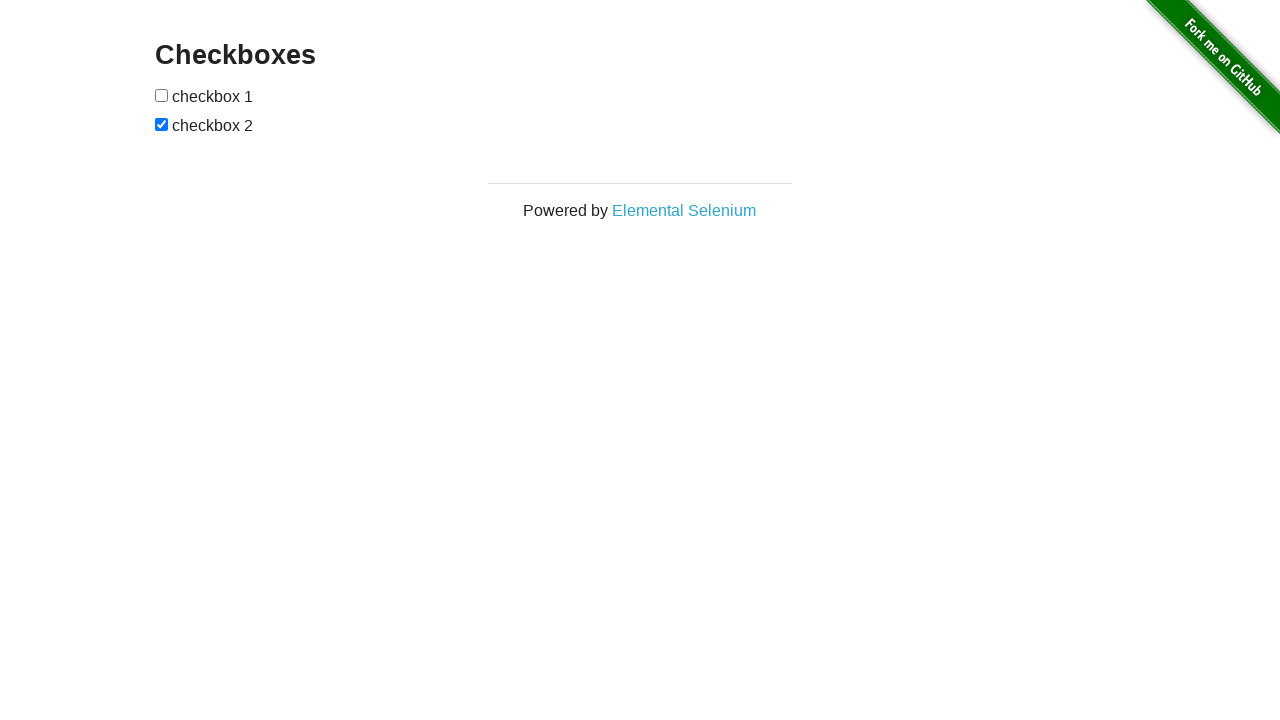

Located first checkbox element
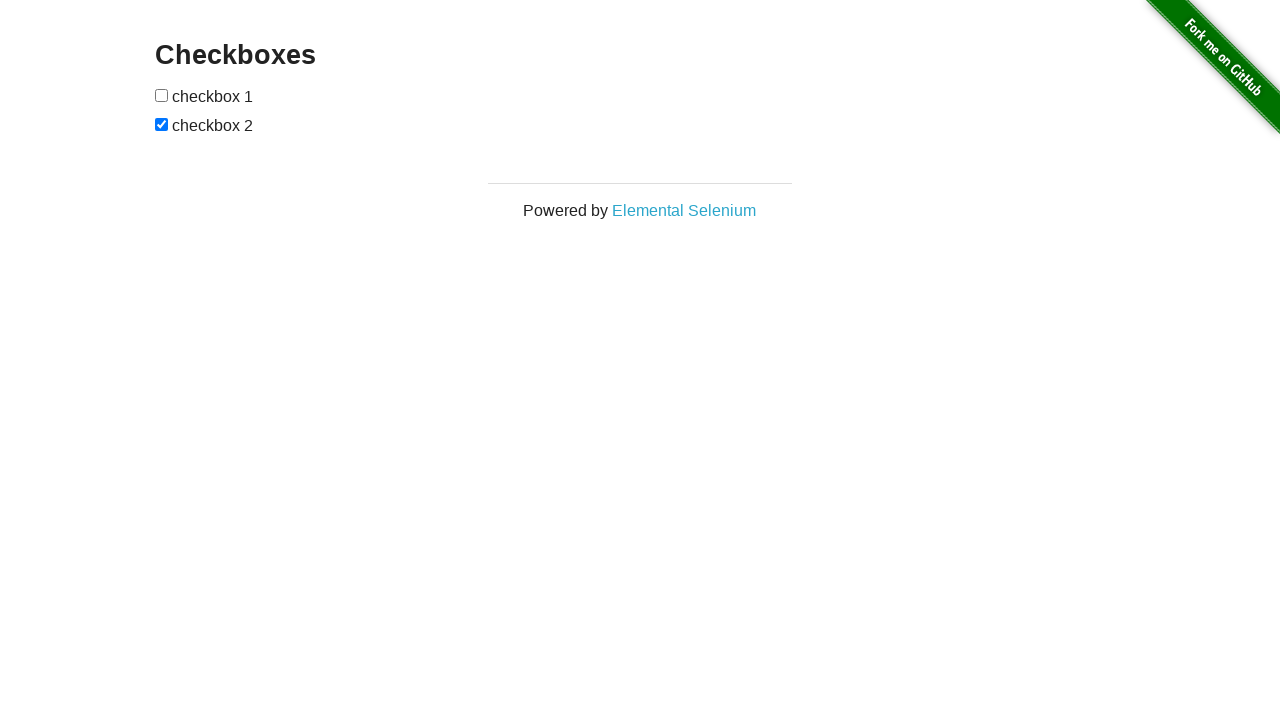

Located second checkbox element
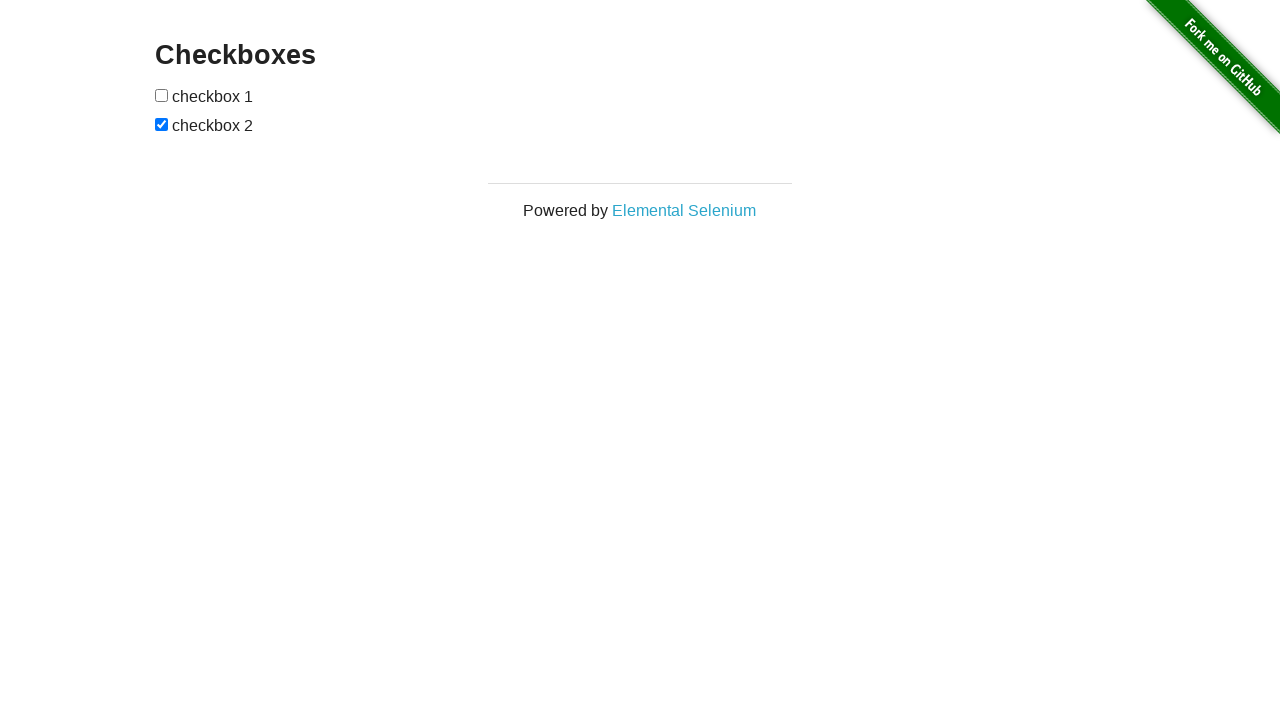

Checked checkbox 1 state - not selected
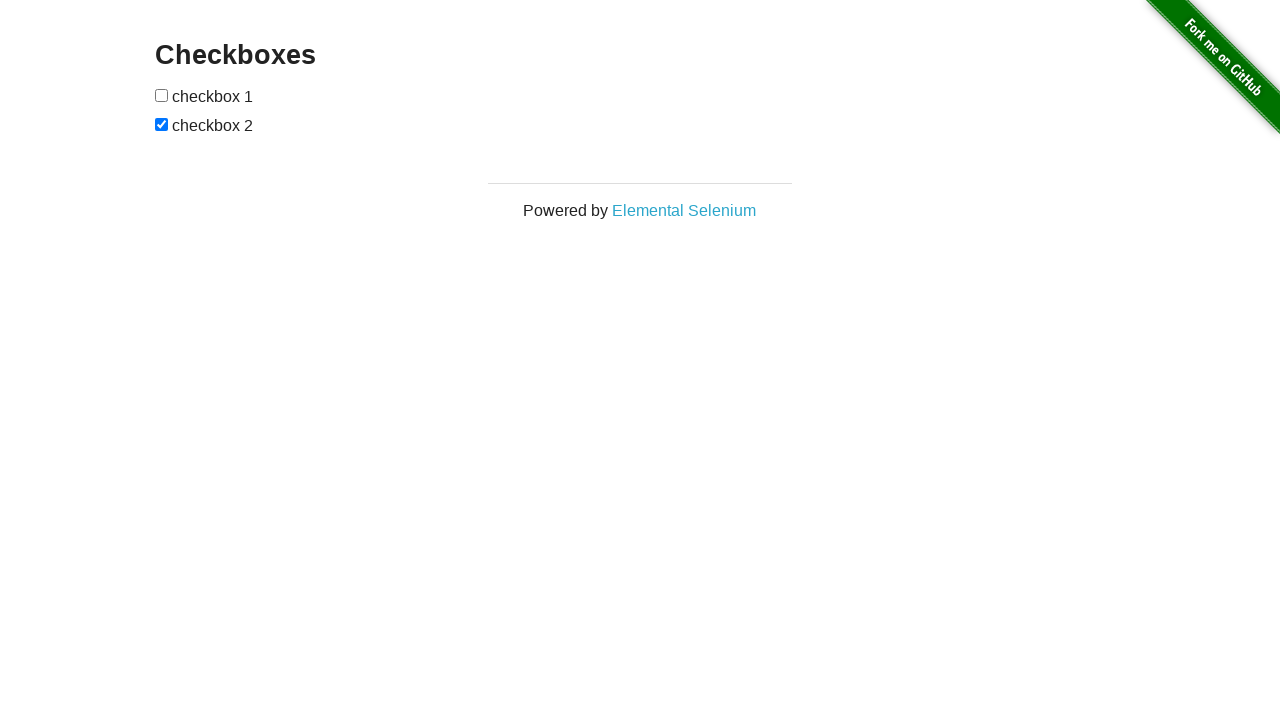

Clicked checkbox 1 to select it at (162, 95) on (//input[@type='checkbox'])[1]
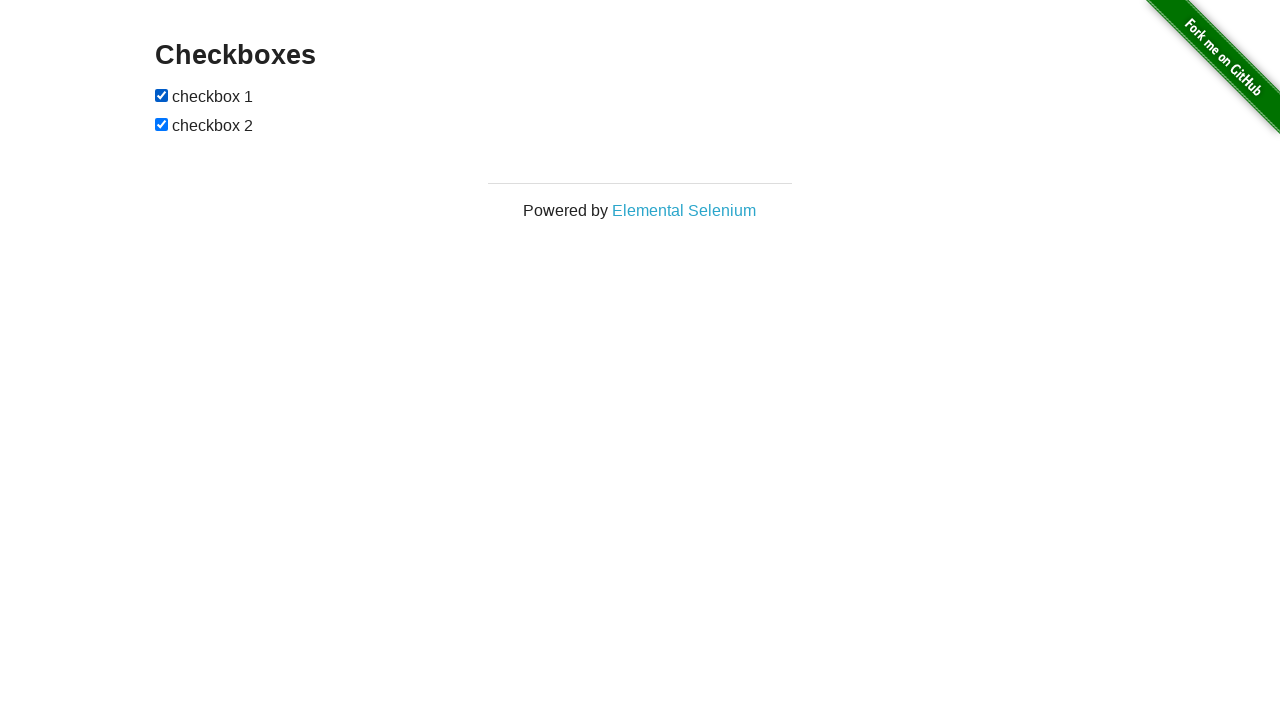

Verified checkbox 1 is selected
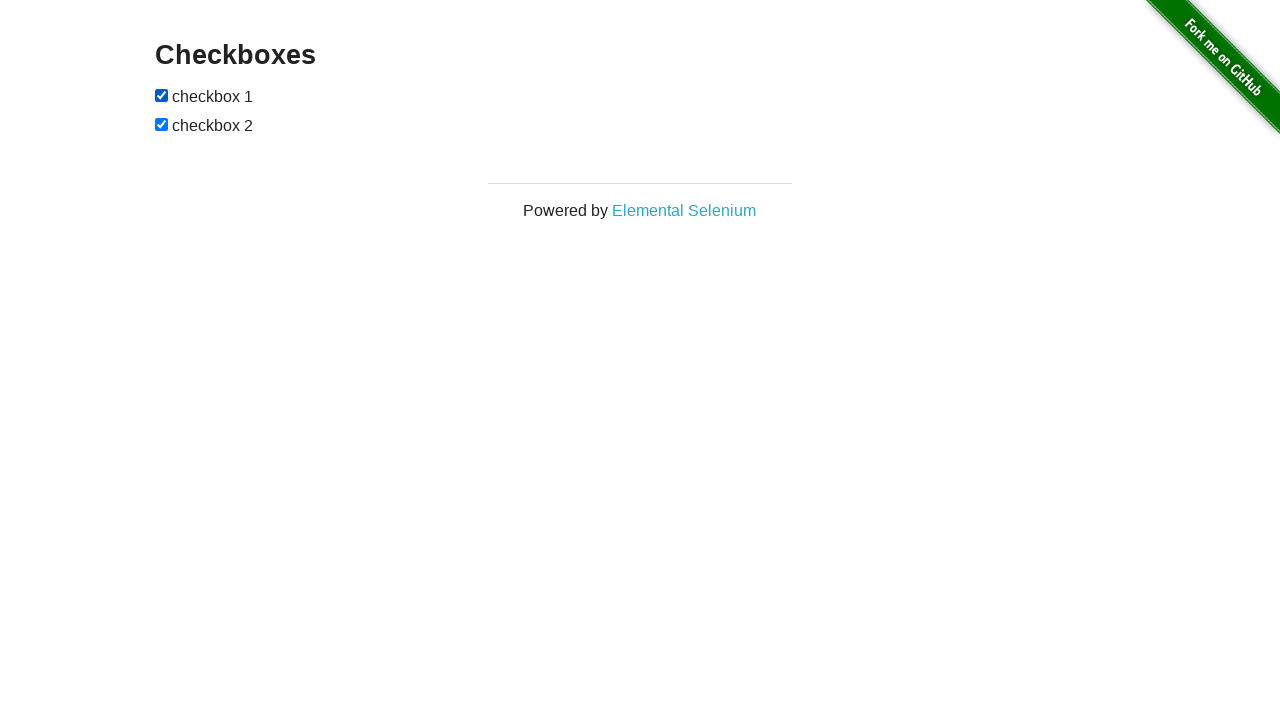

Checkbox 2 is already selected
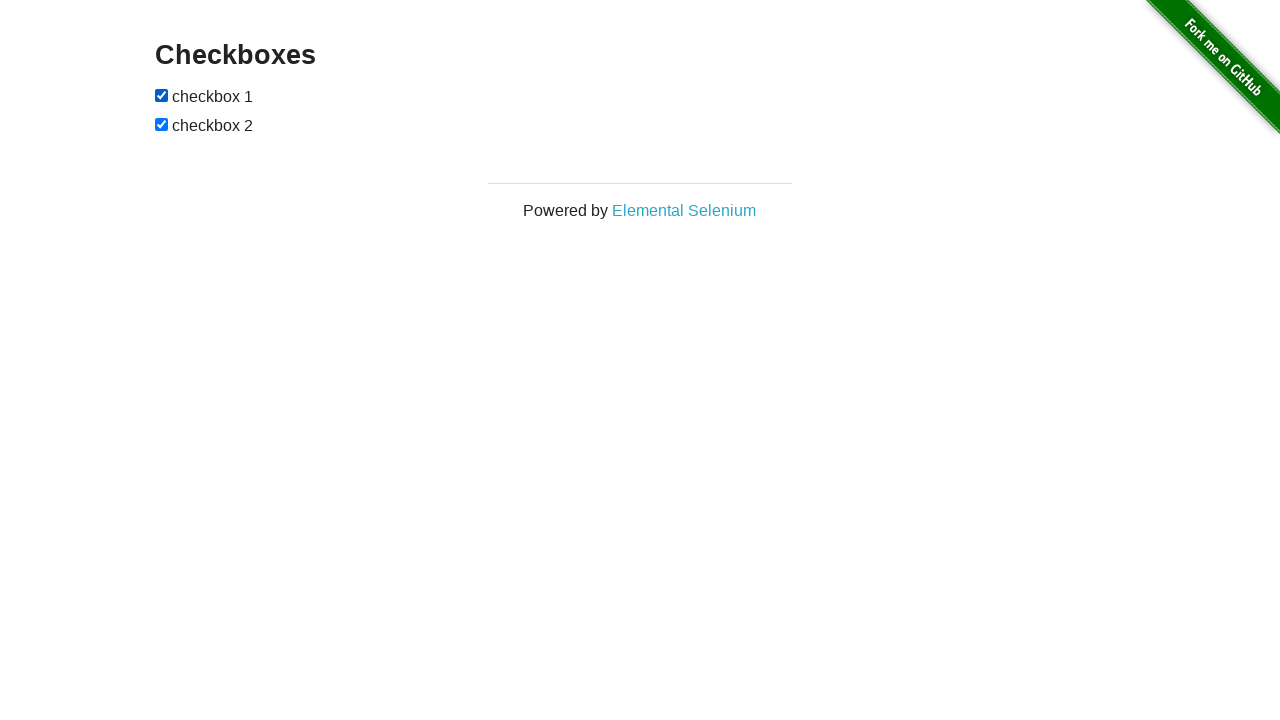

Verified checkbox 2 is selected
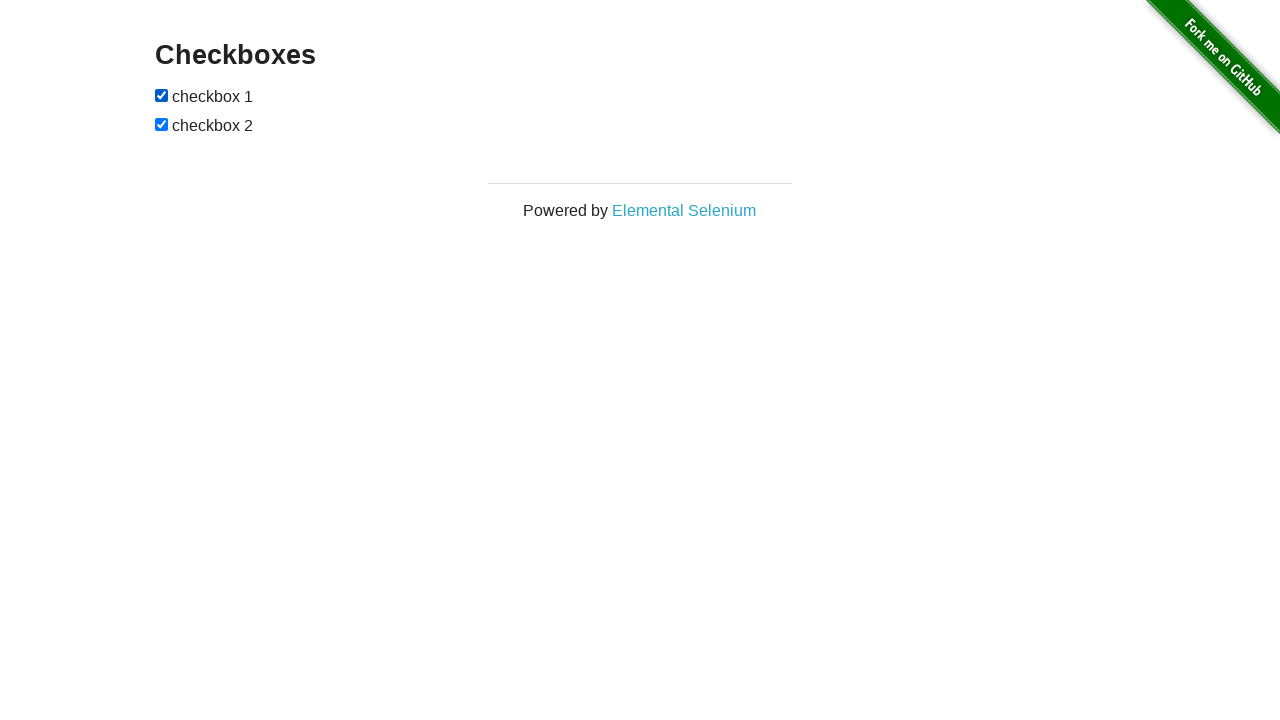

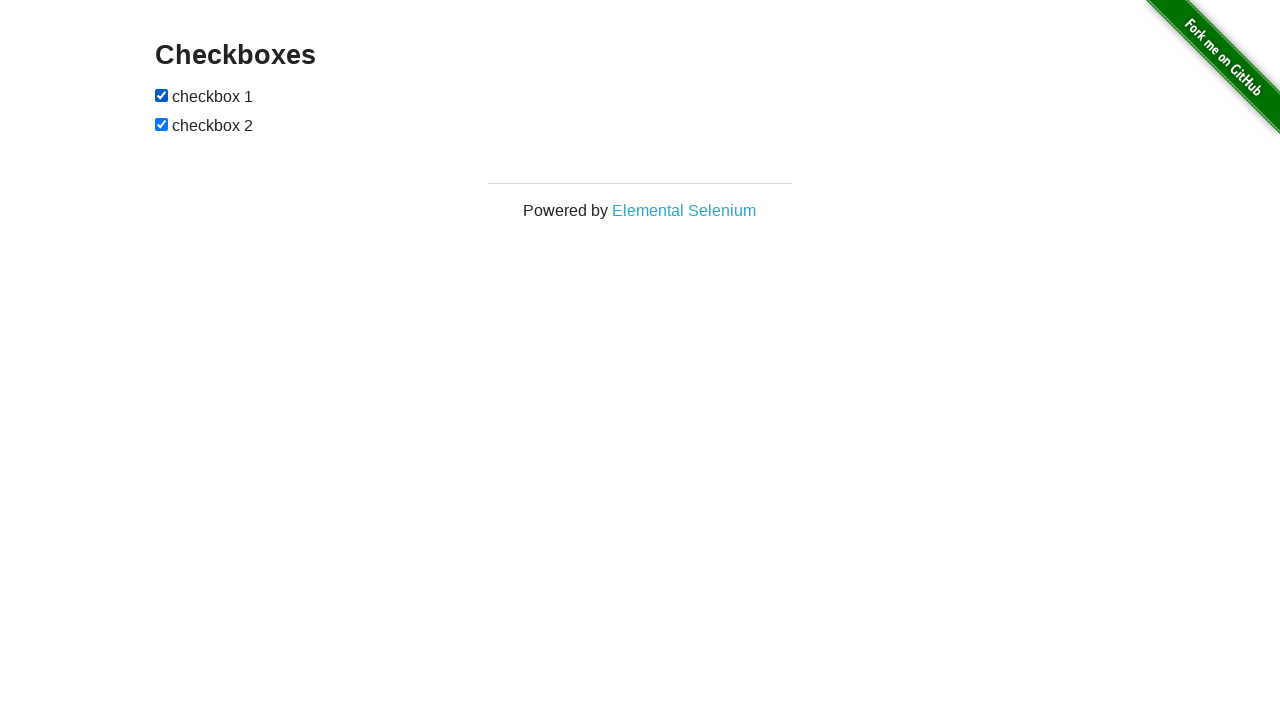